Tests radio button functionality by navigating to radio button section and selecting the Impressive option

Starting URL: https://demoqa.com/elements

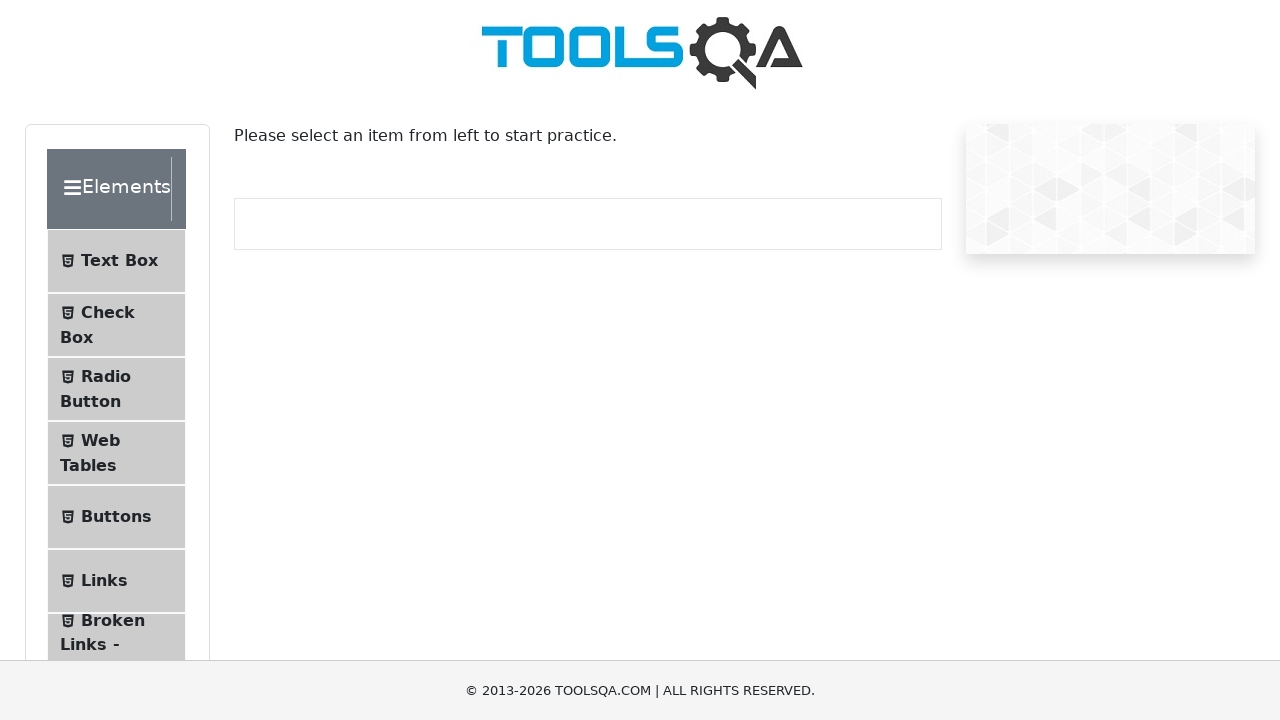

Clicked on Radio Button menu item at (106, 376) on xpath=//span[contains(text(),'Radio Button')]
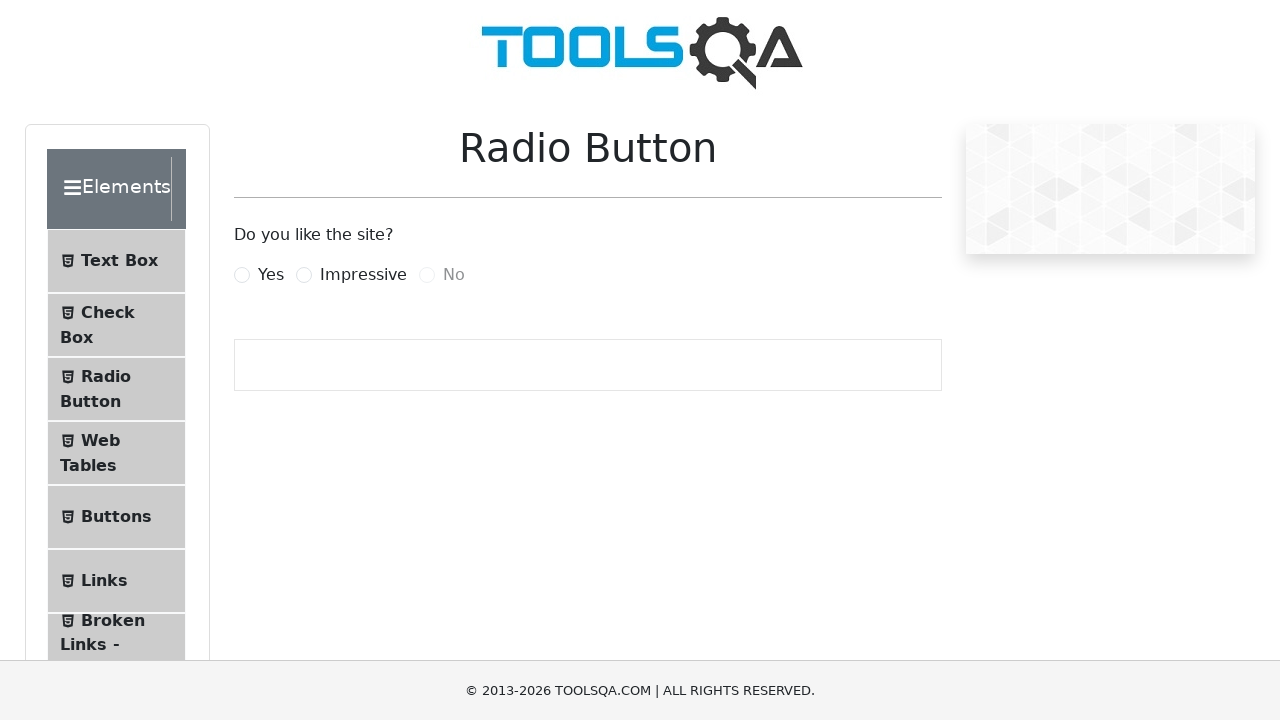

Clicked on Impressive radio button at (363, 275) on xpath=//label[@for='impressiveRadio']
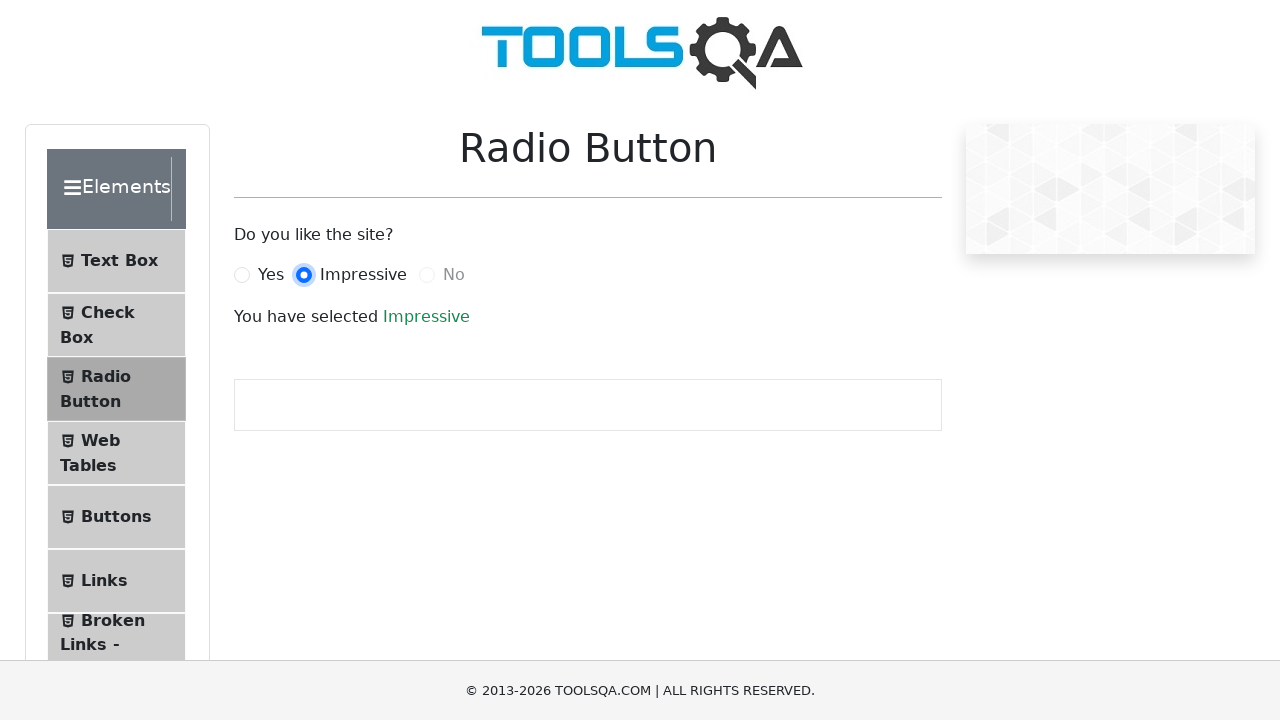

Success message appeared after selecting Impressive option
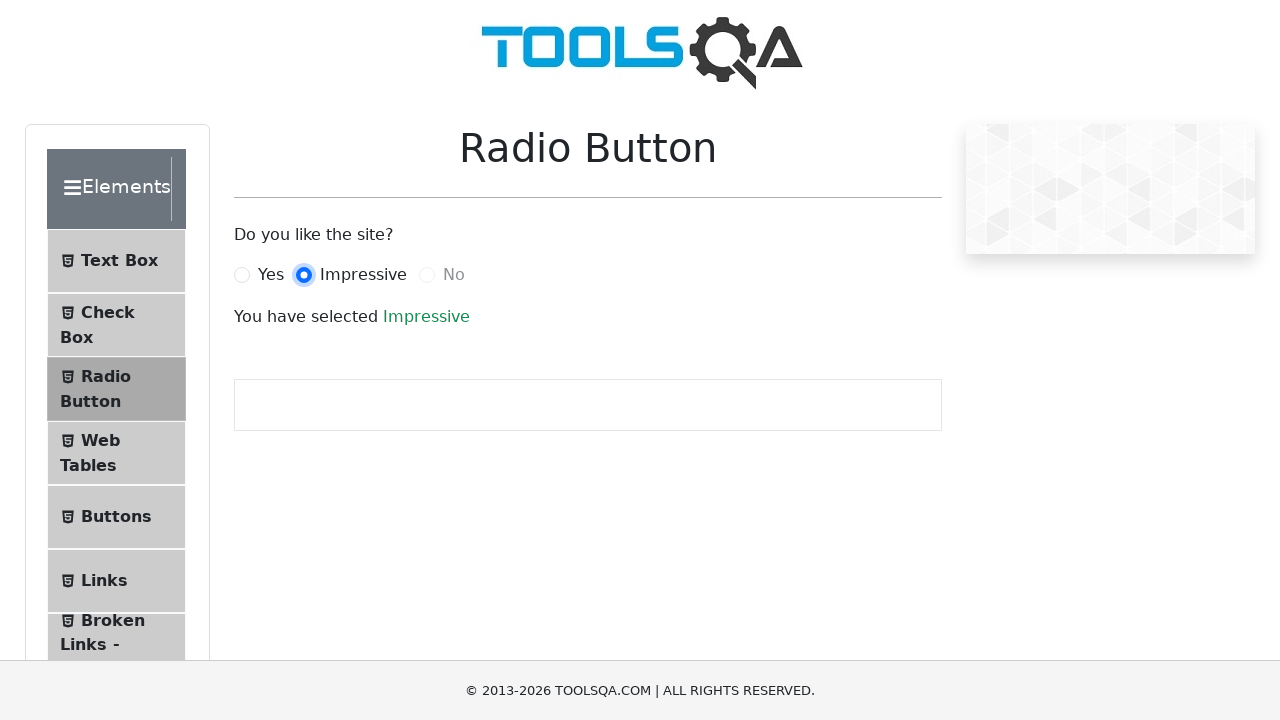

Verified that 'Impressive' option is selected and displayed
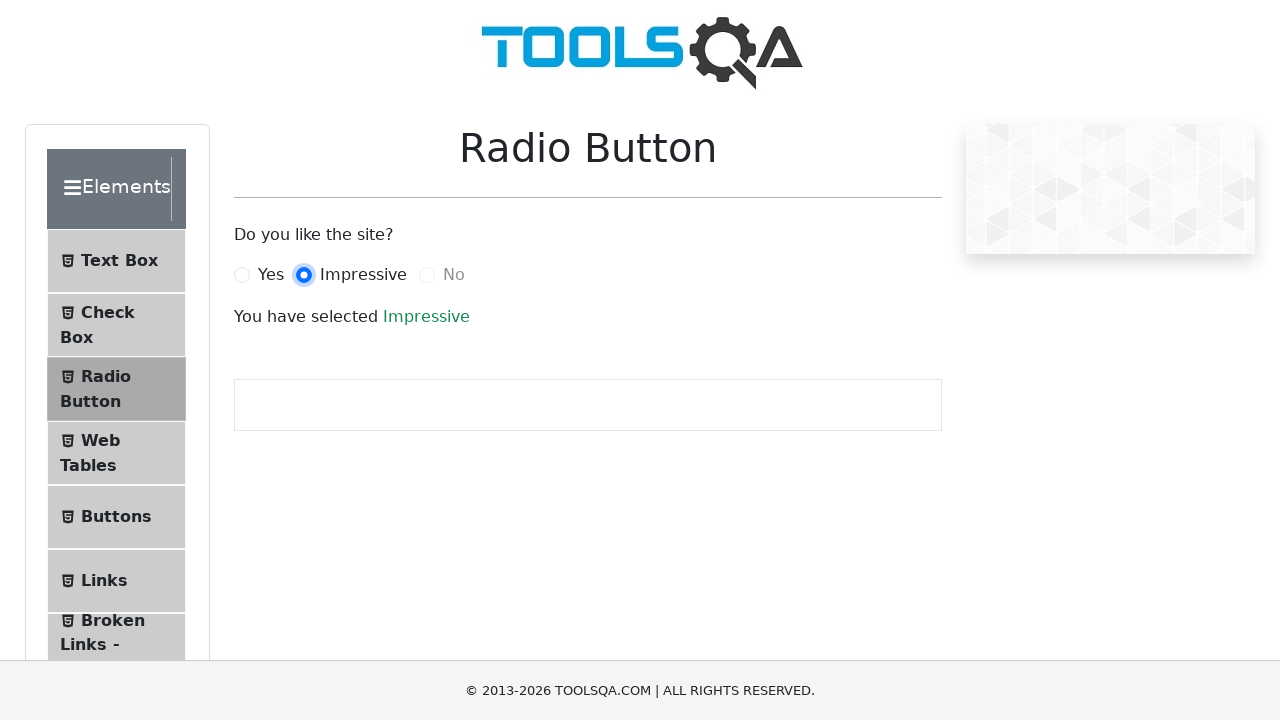

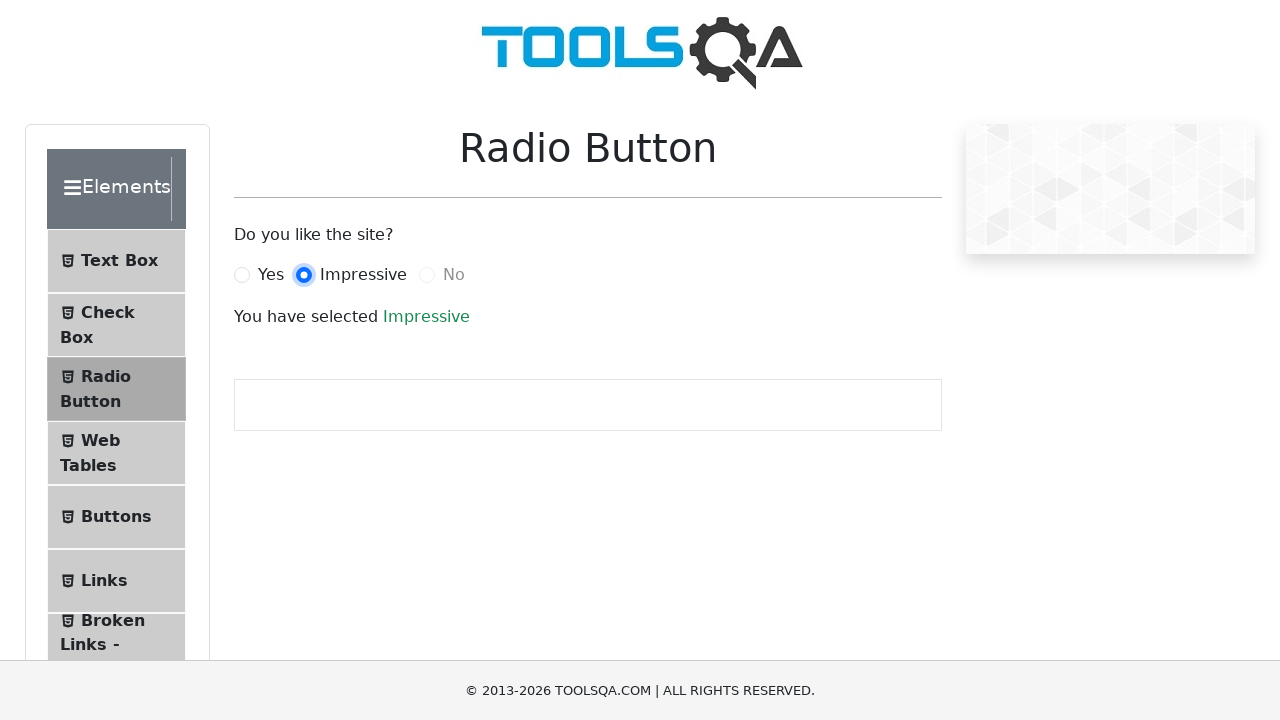